Navigates to RedBus website and verifies the page title is accessible

Starting URL: https://www.redbus.in/

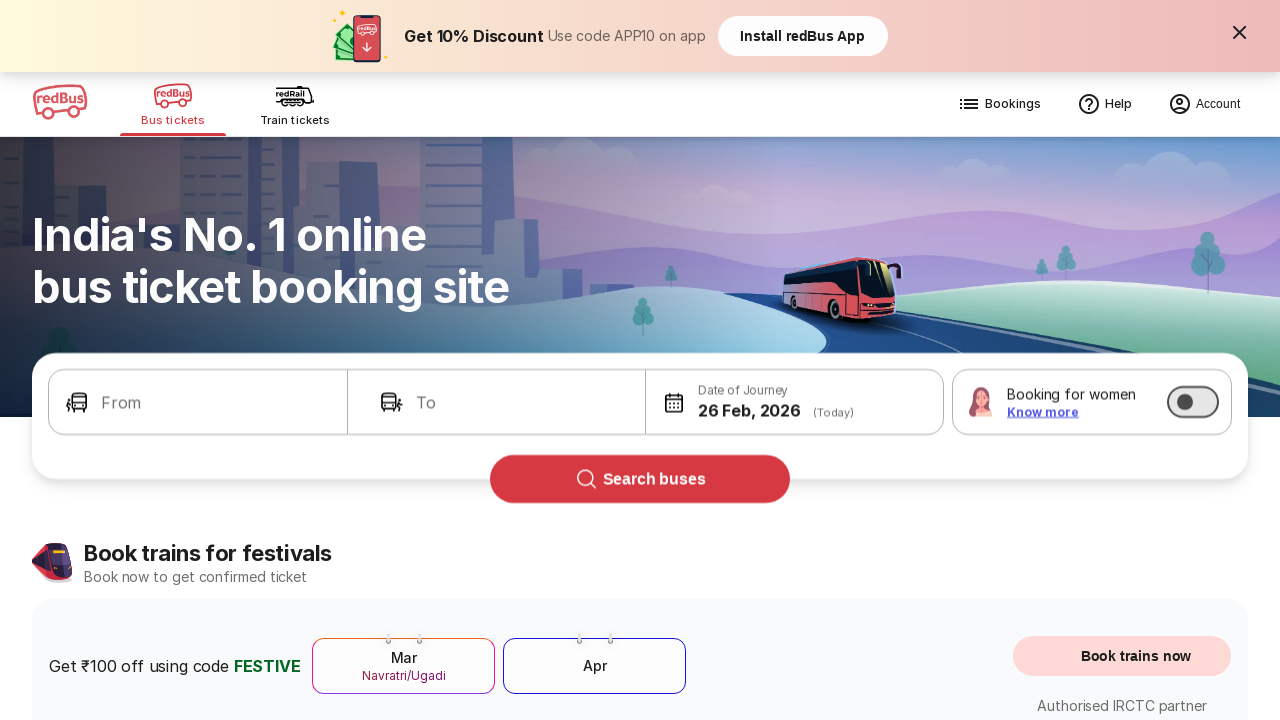

Navigated to RedBus website at https://www.redbus.in/
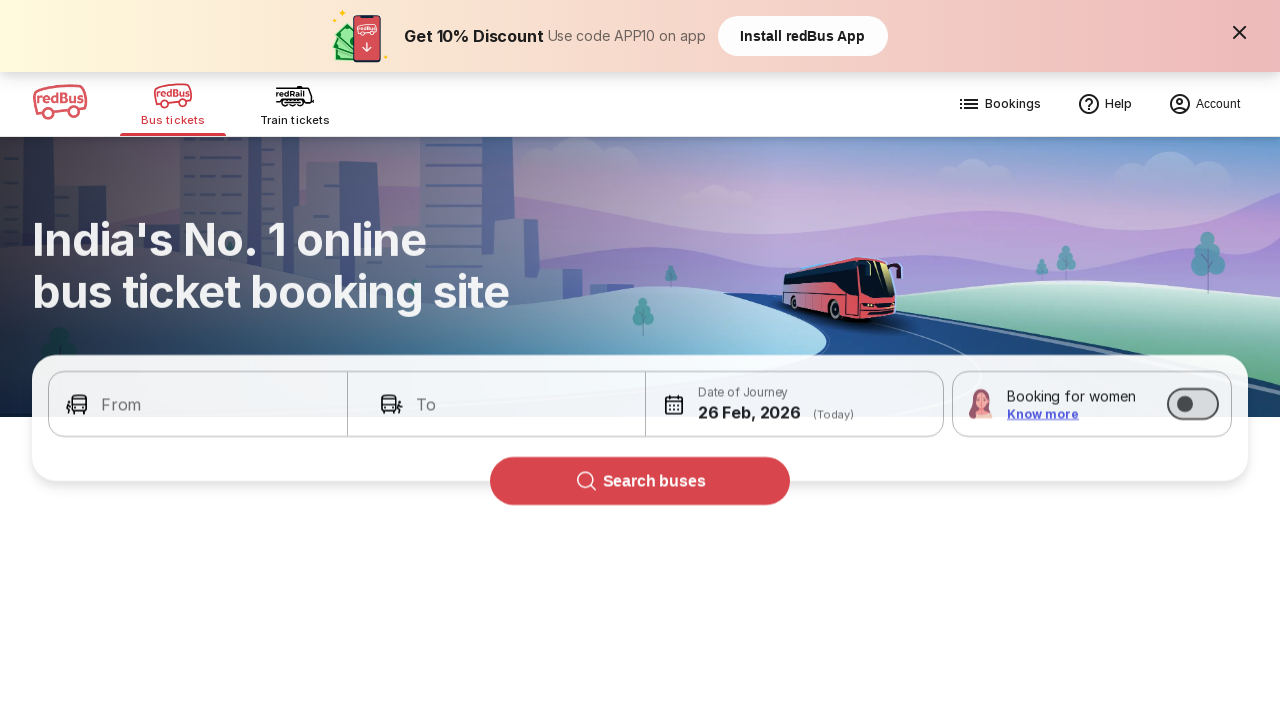

Retrieved page title: 'Bus Booking Online and Train Tickets at Lowest Price - redBus'
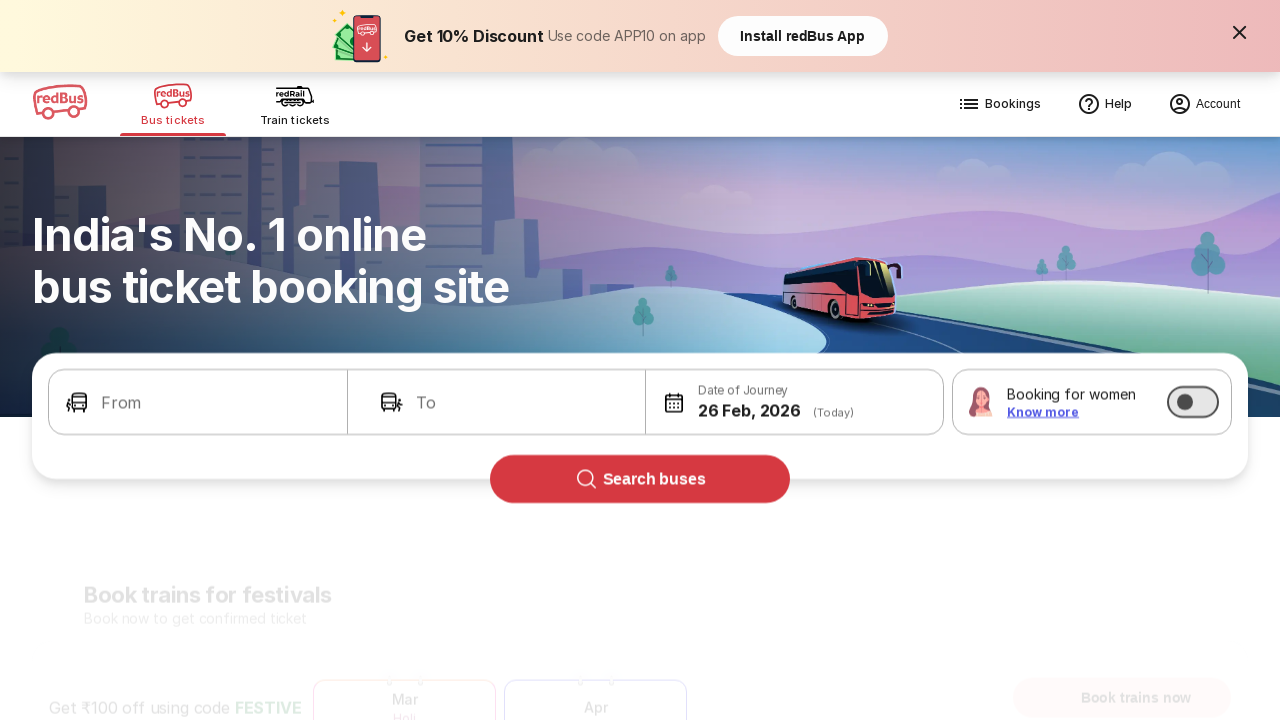

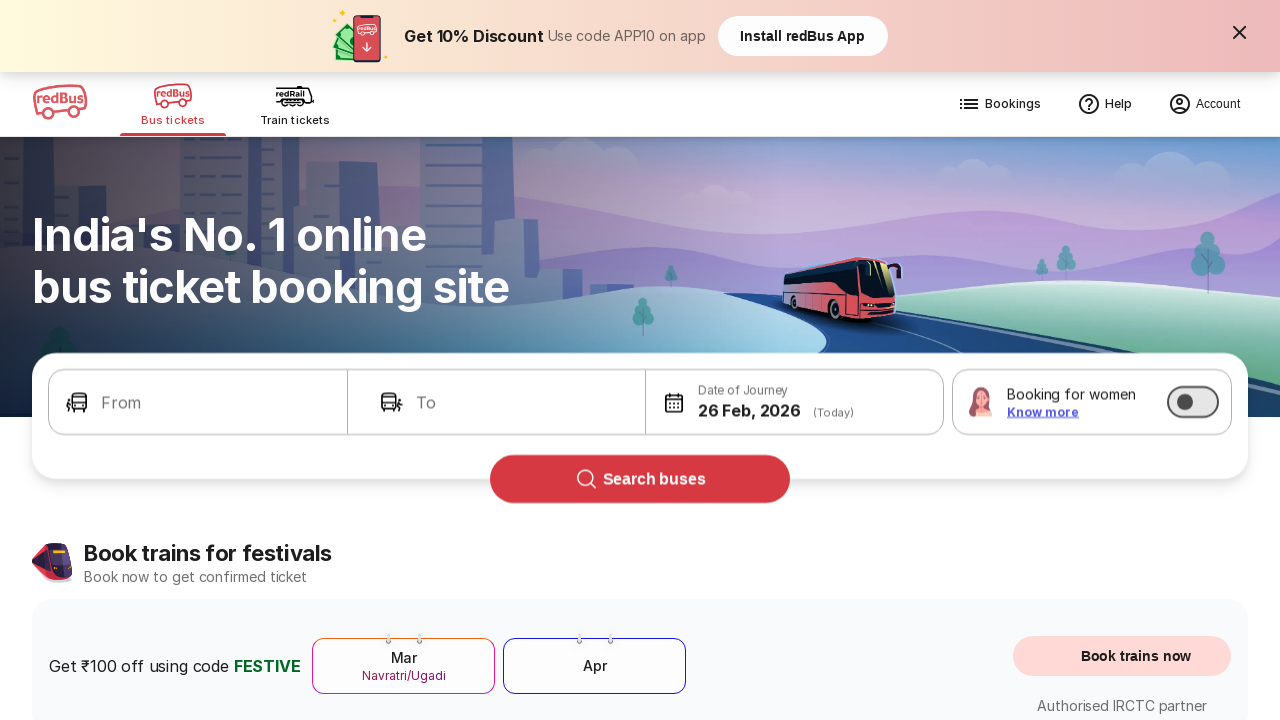